Fills out a practice form on Techlistic website including name, gender, experience, date, profession, automation tools, and continent selection, then submits the form

Starting URL: https://www.techlistic.com/p/selenium-practice-form.html

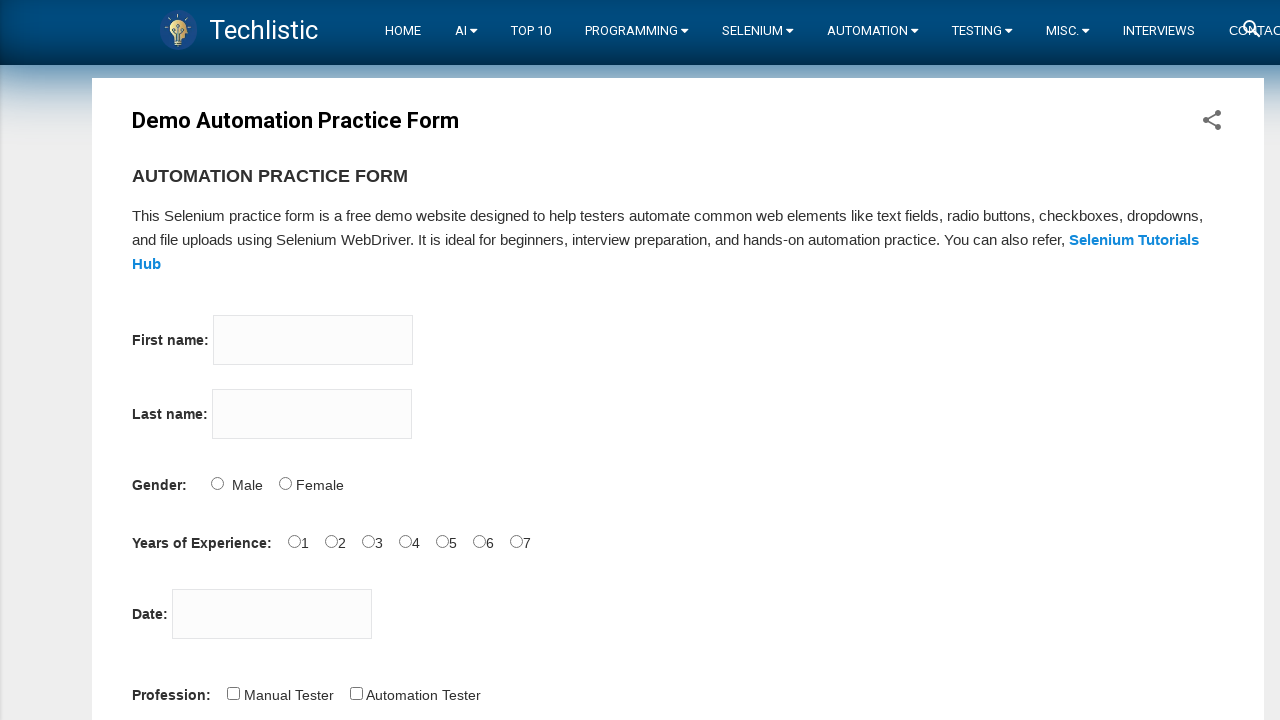

Filled first name field with 'Anna' on input[name='firstname']
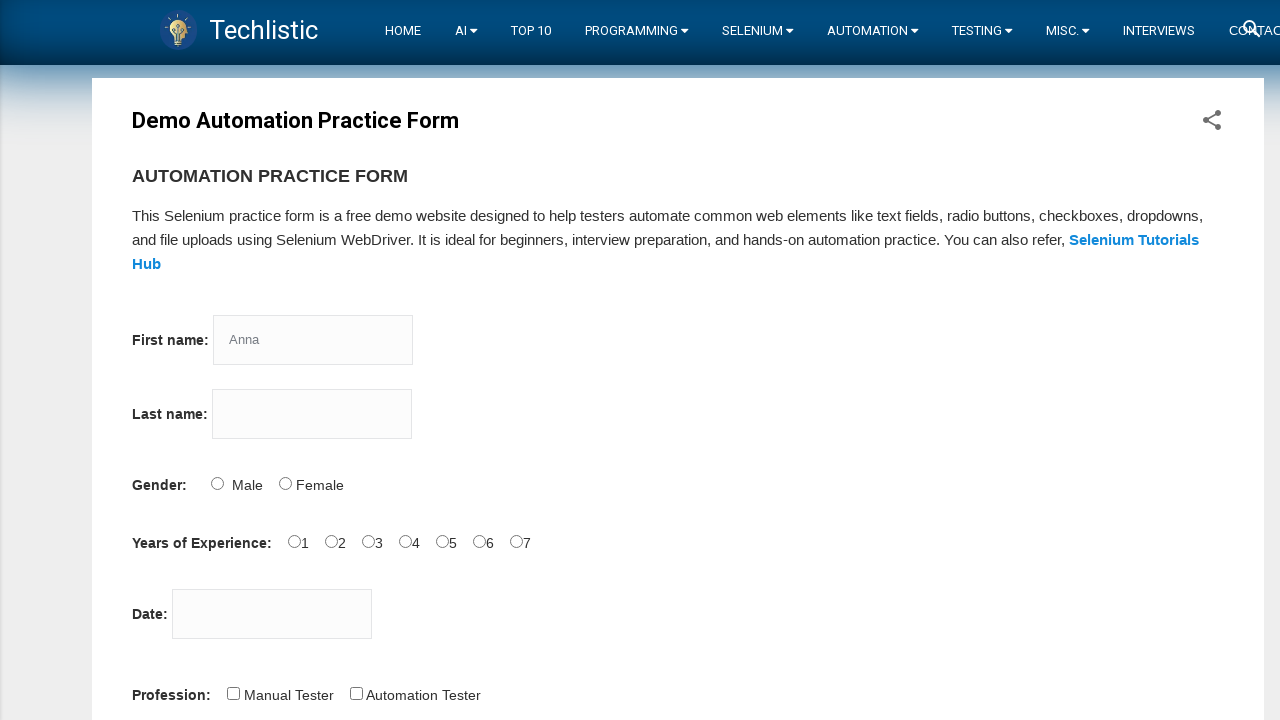

Filled last name field with 'Tumbev' on input[name='lastname']
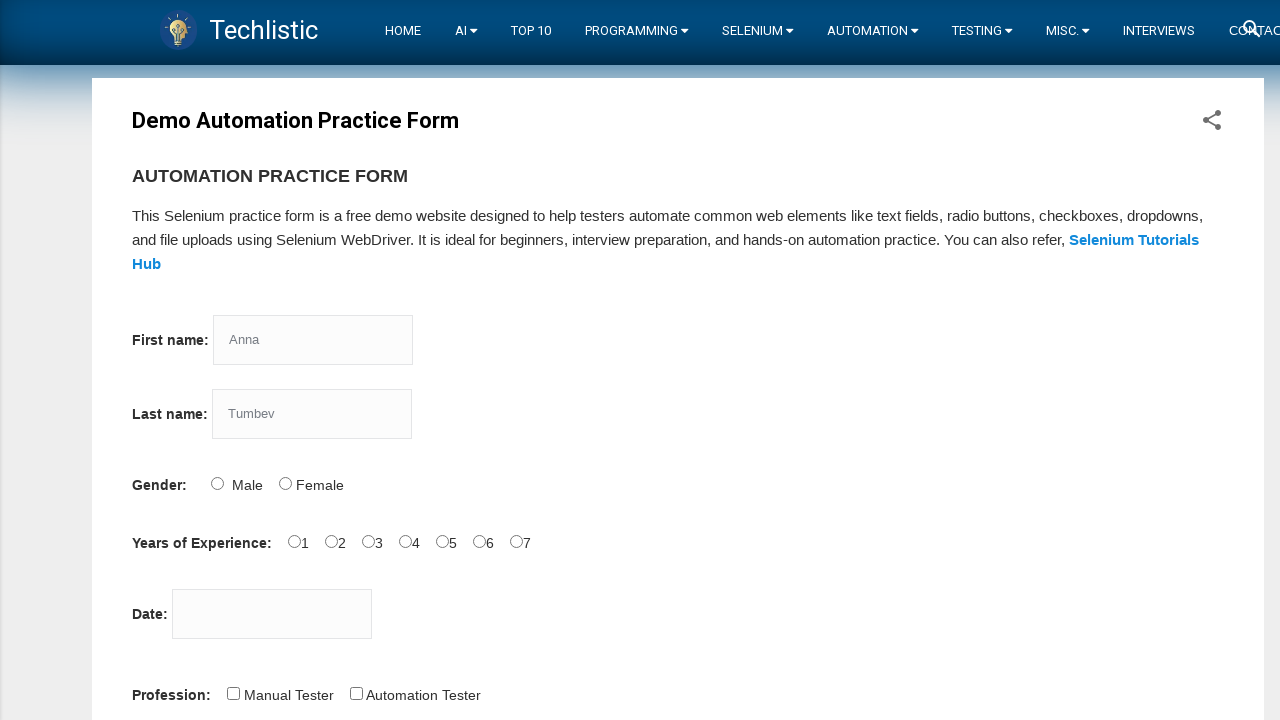

Selected Female gender option at (285, 483) on #sex-1
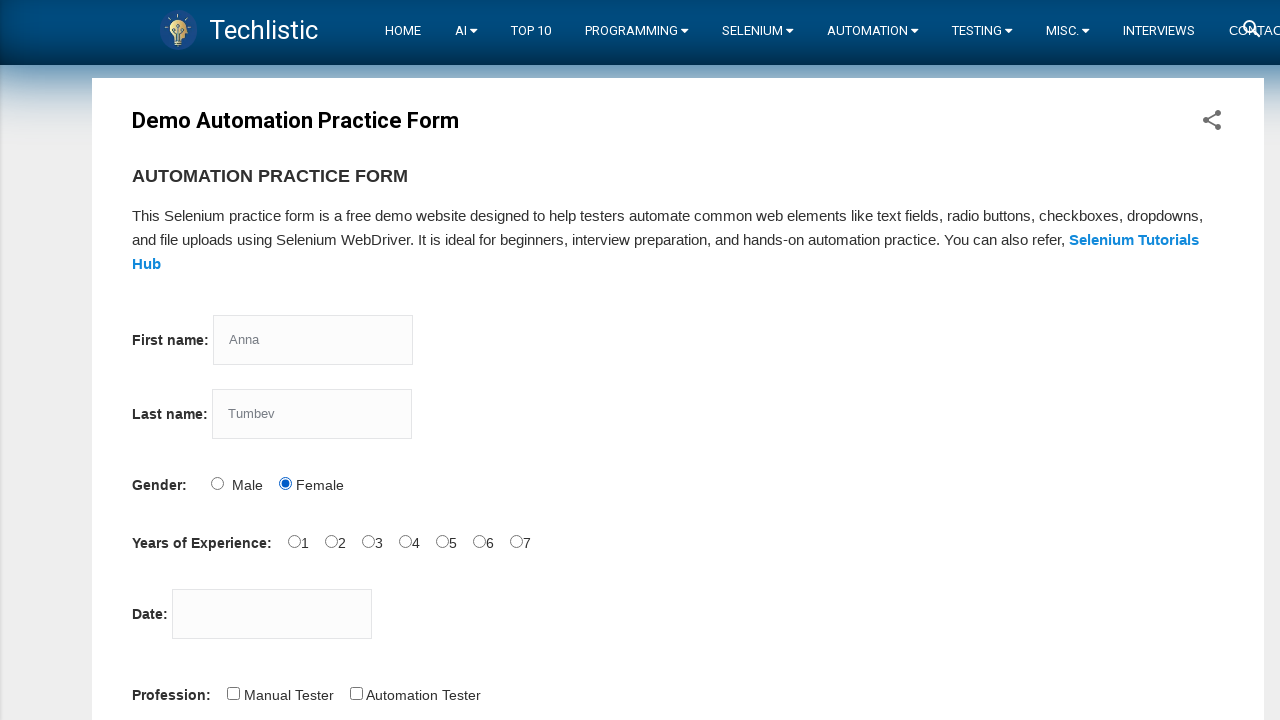

Selected 3 years of experience at (405, 541) on #exp-3
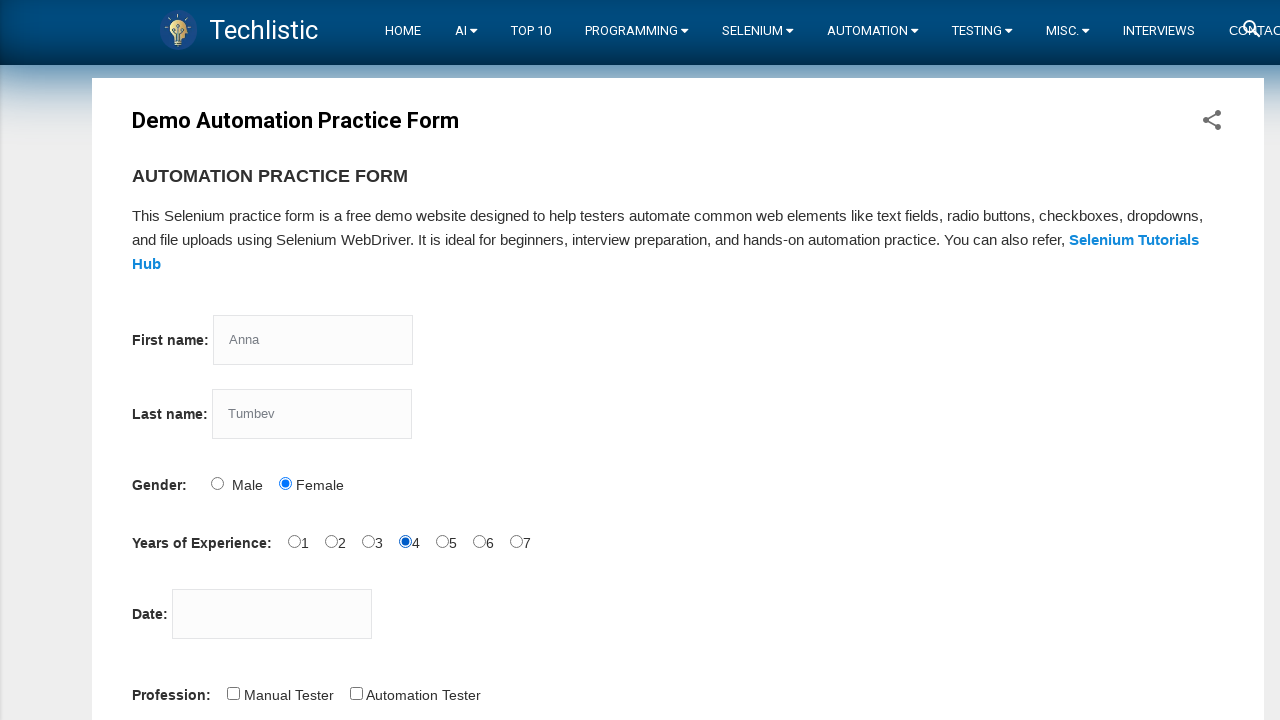

Filled date field with '03/18/1992' on #datepicker
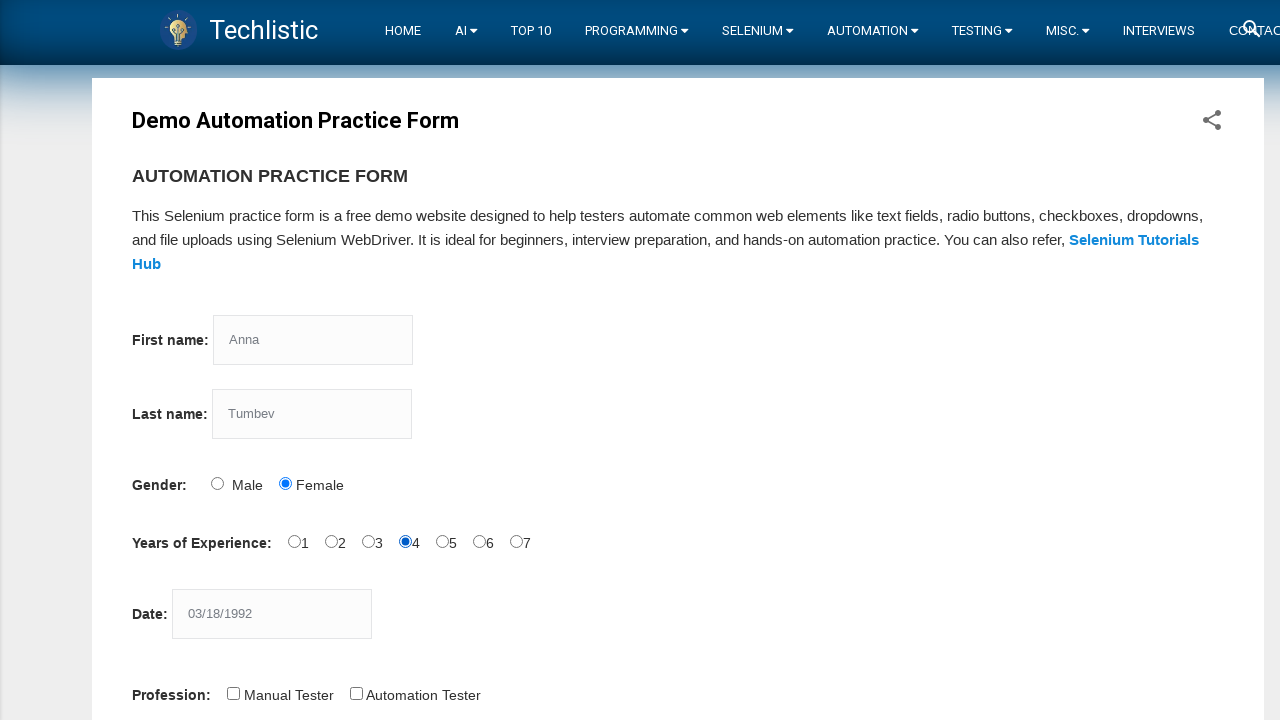

Selected Manual Tester profession at (233, 693) on #profession-0
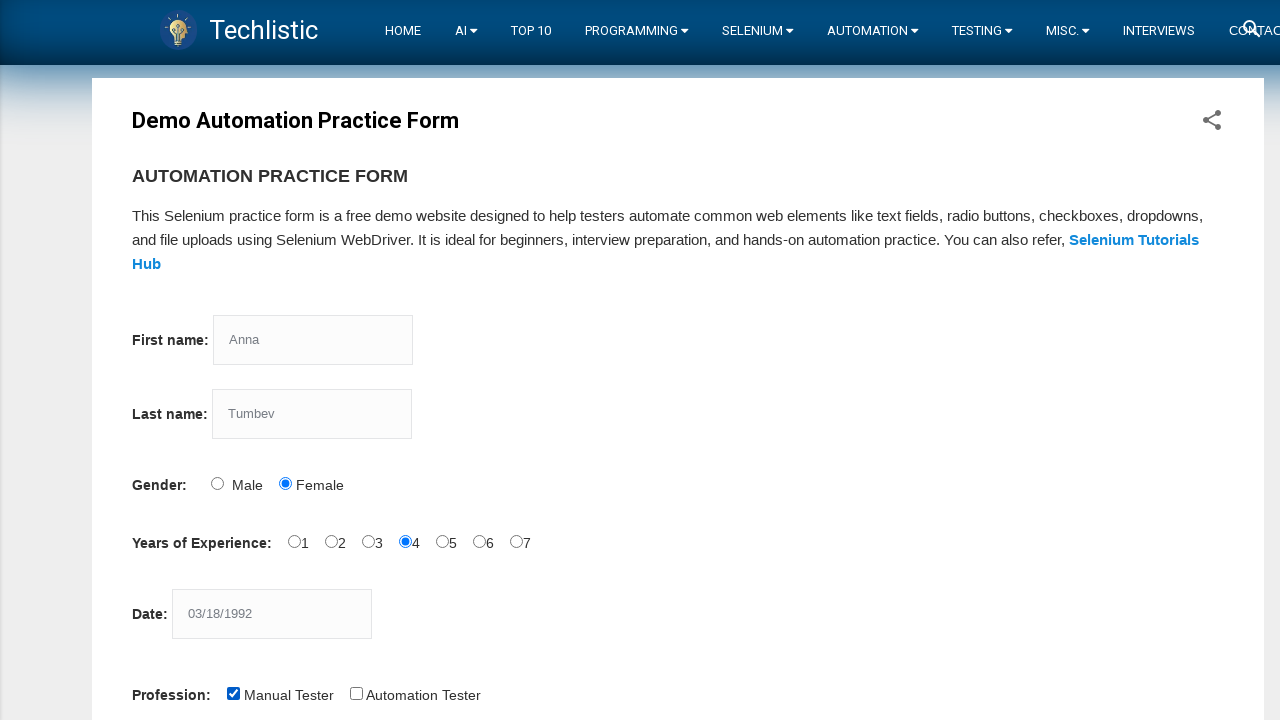

Selected Automation Tester profession at (356, 693) on #profession-1
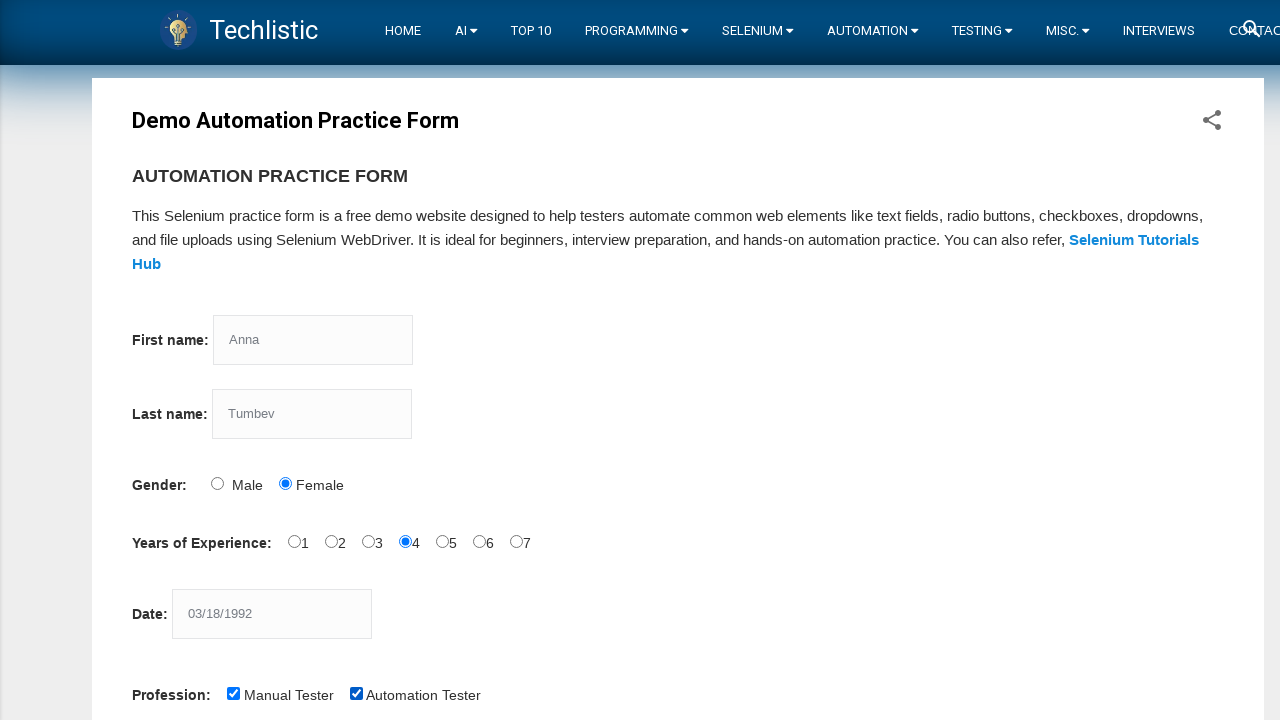

Selected Selenium WebDriver automation tool at (446, 360) on #tool-2
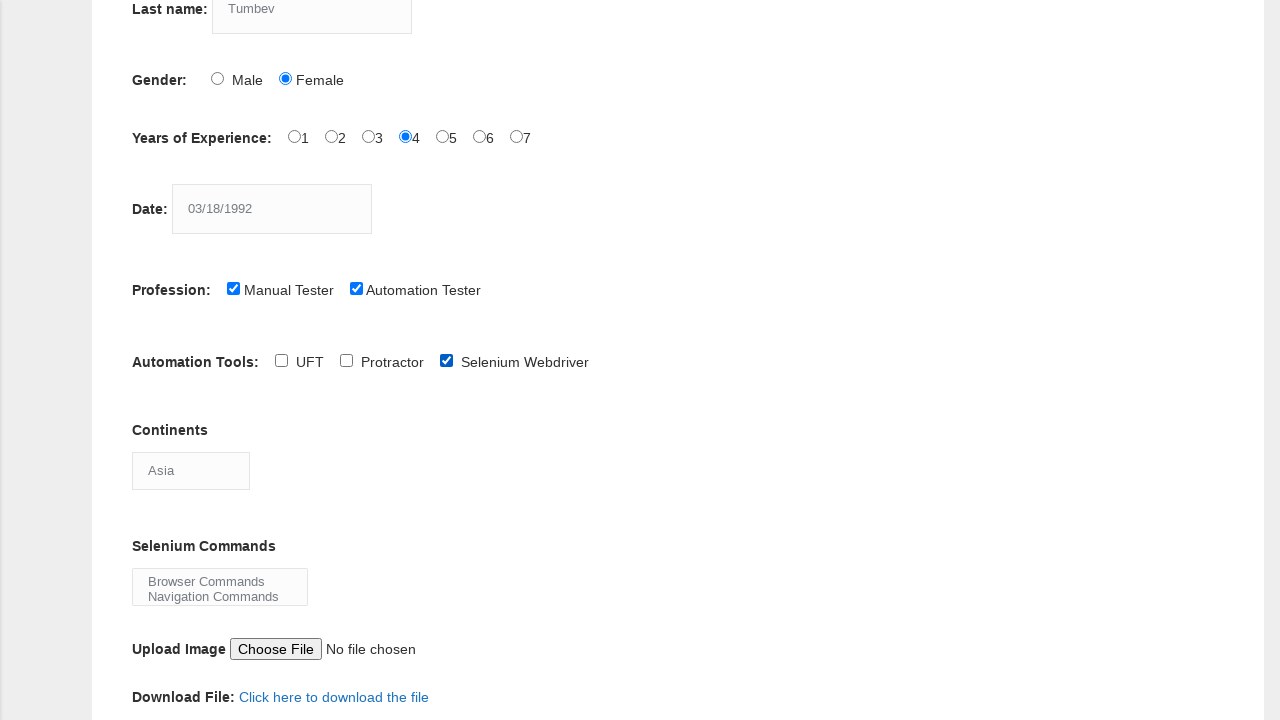

Selected Asia as continent on #continents
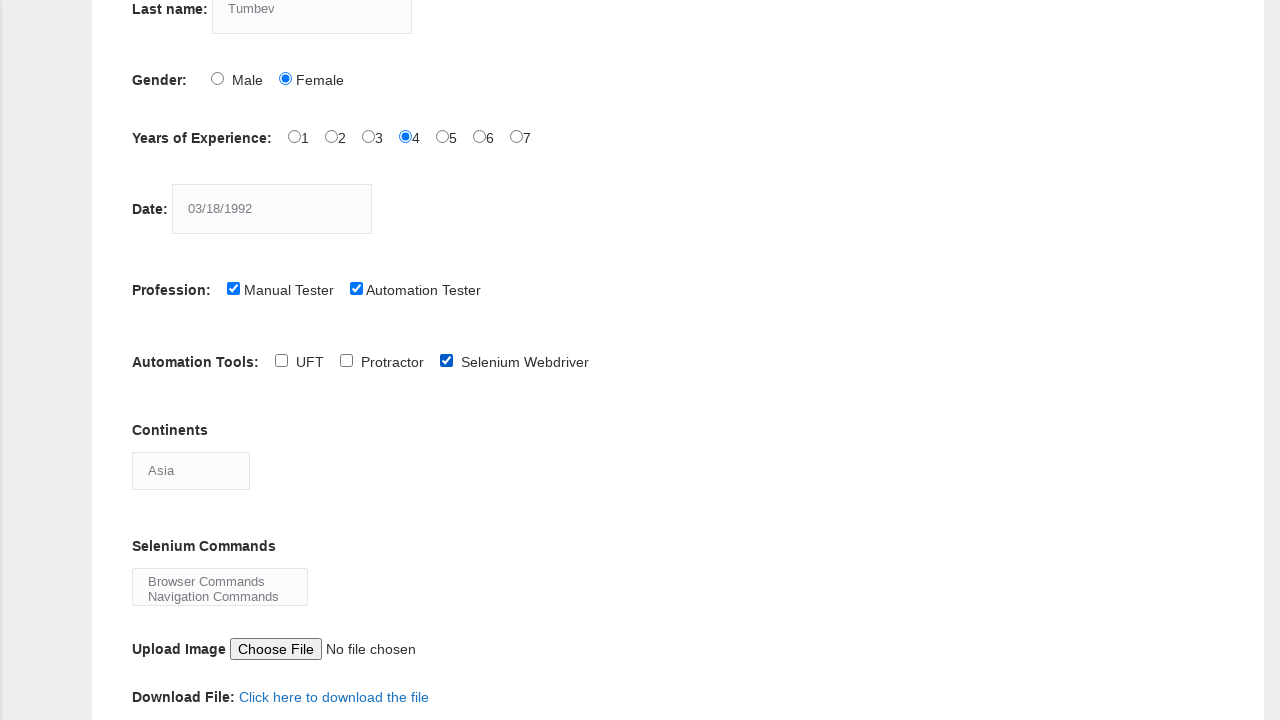

Clicked submit button to submit the form at (157, 360) on #submit
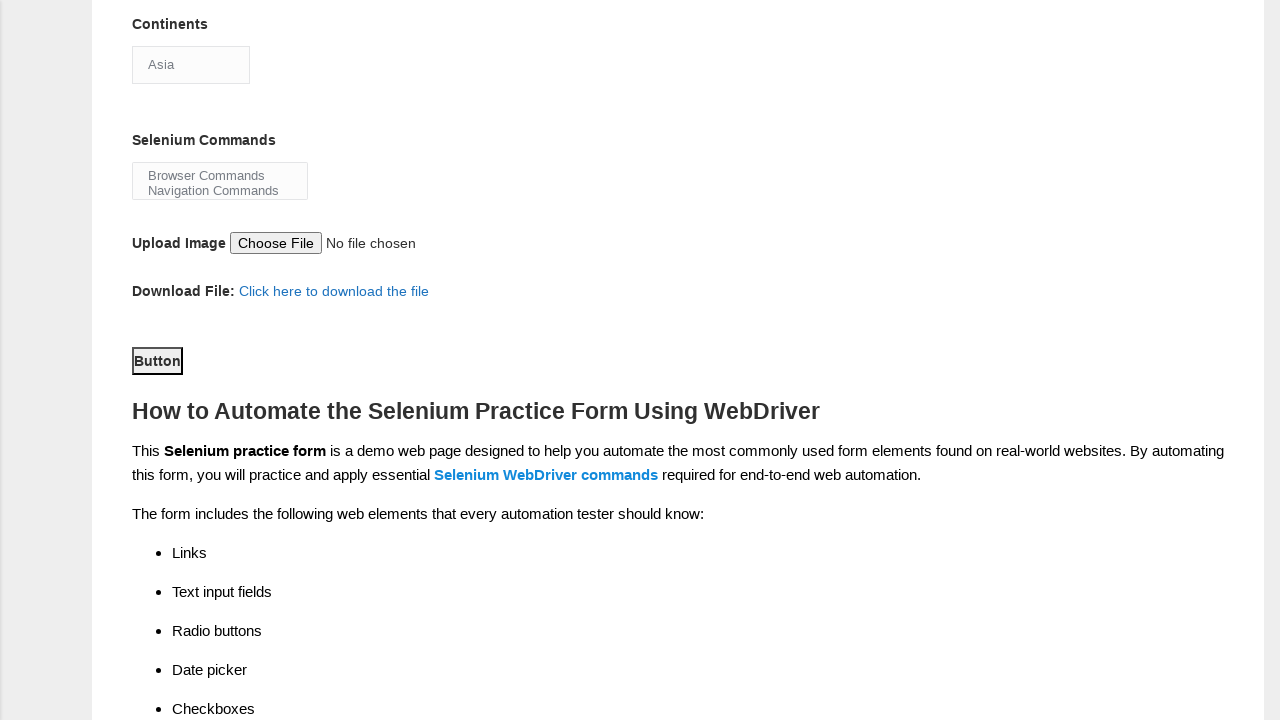

Verified form remained on same page after submission
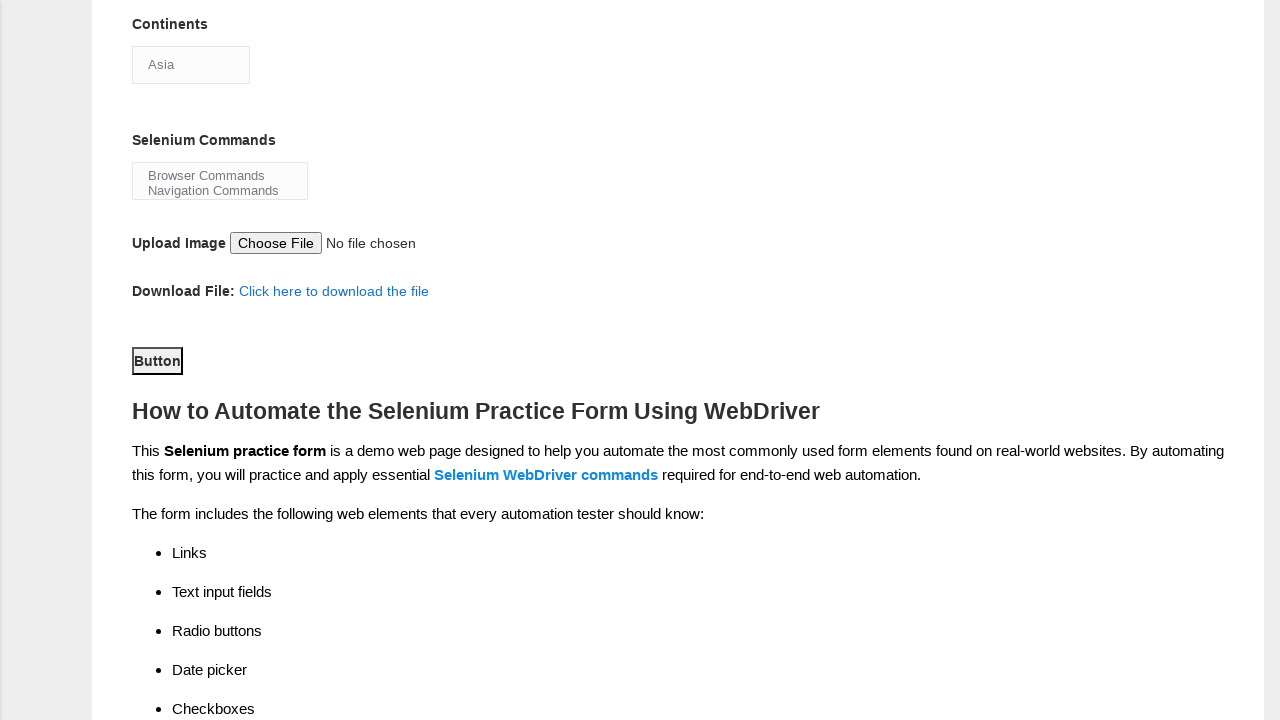

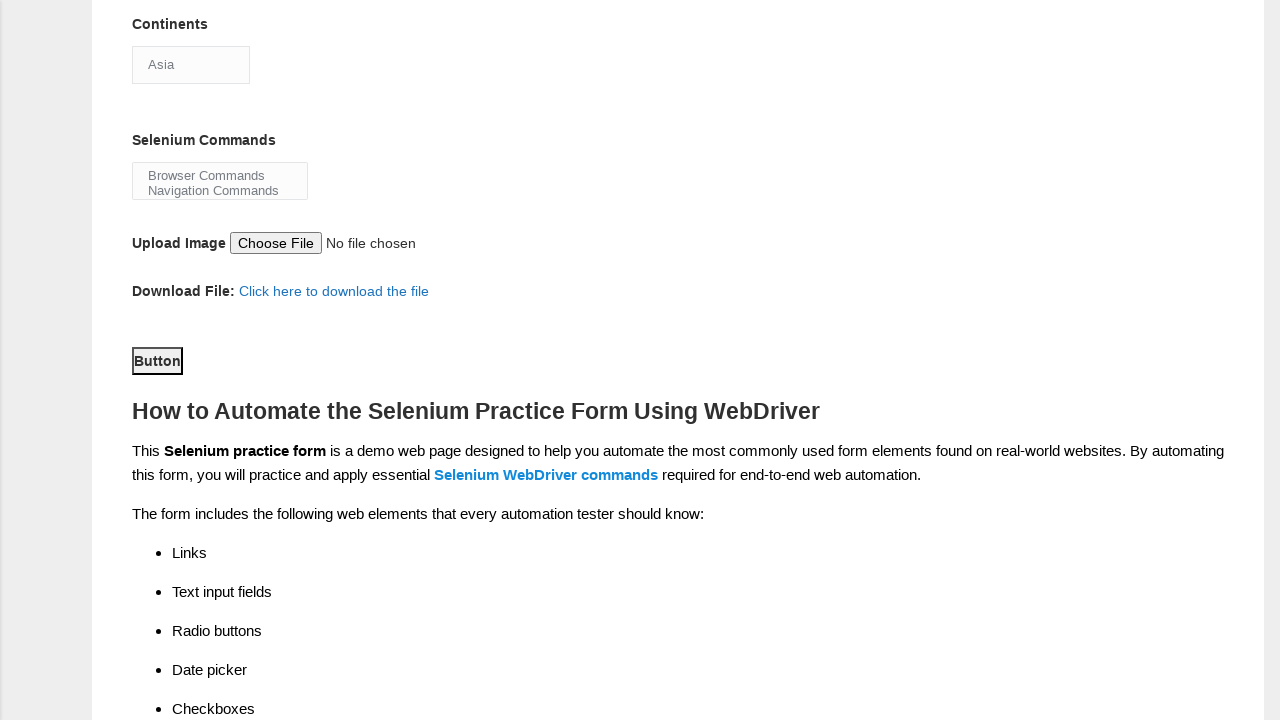